Tests AJIO website search and filtering functionality by searching for bags, applying gender and category filters, and verifying results are displayed

Starting URL: https://www.ajio.com/

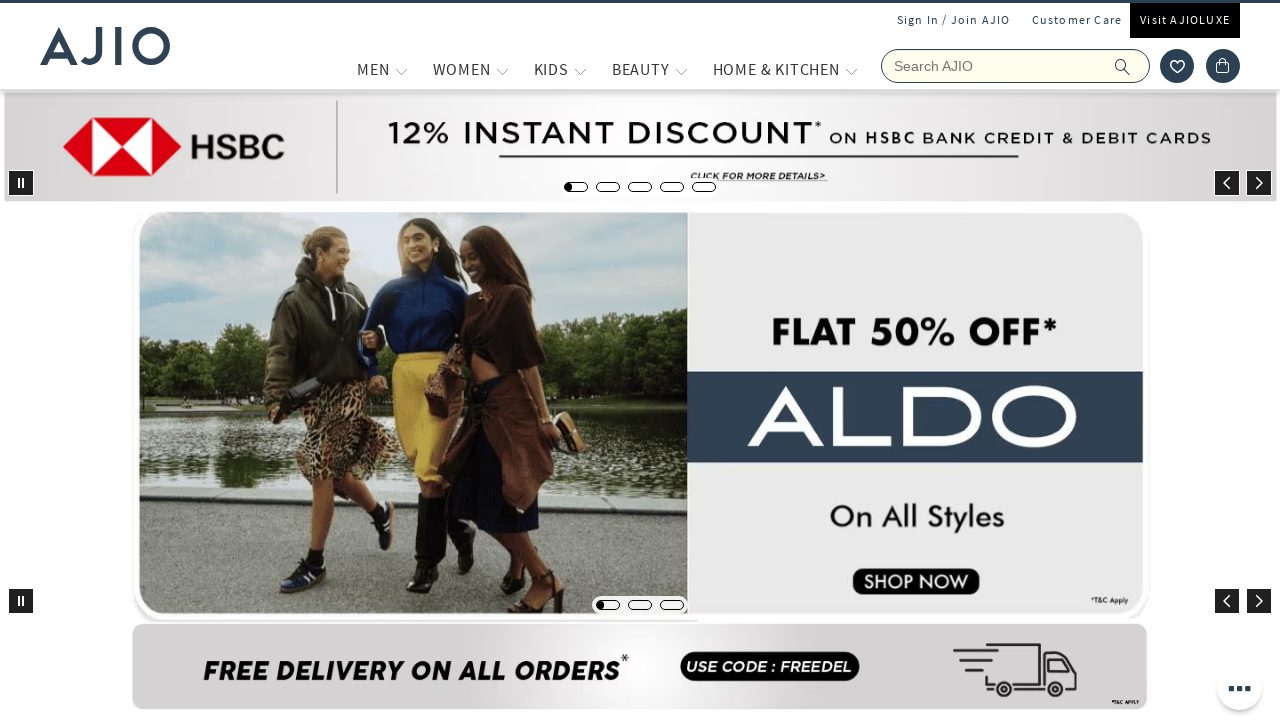

Filled search field with 'bags' on input[name='searchVal']
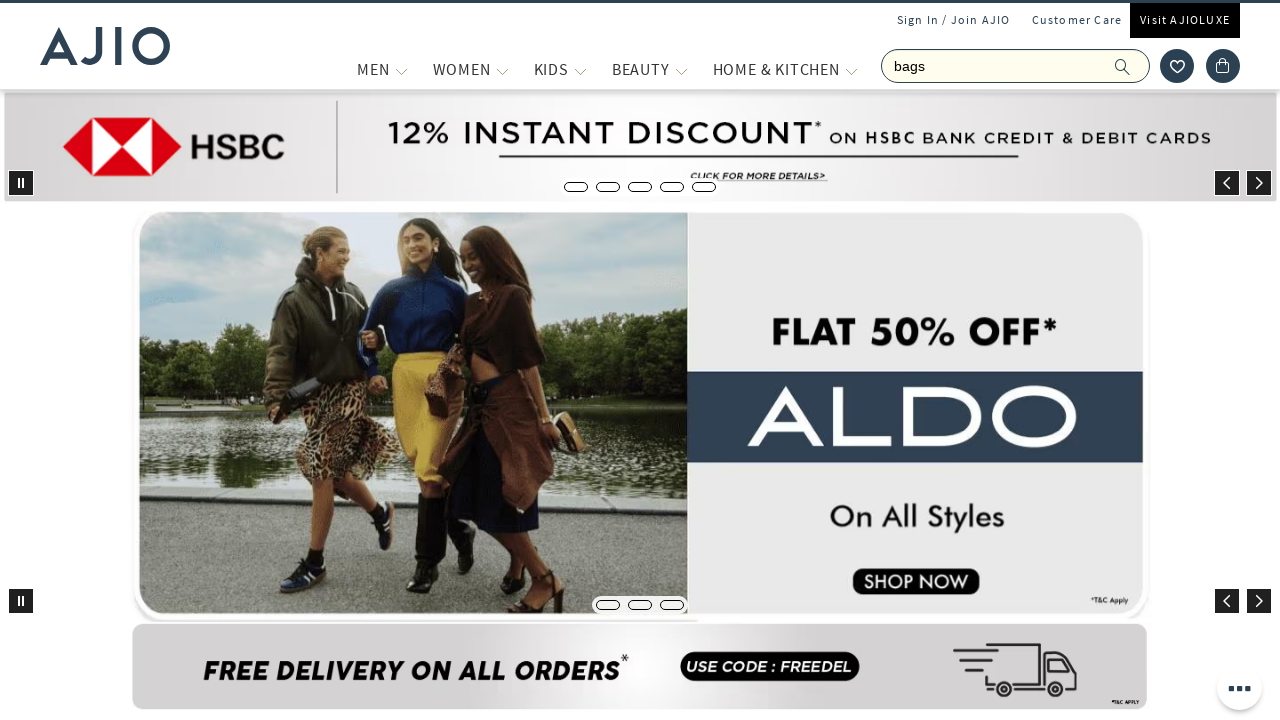

Pressed Enter to search for bags on input[name='searchVal']
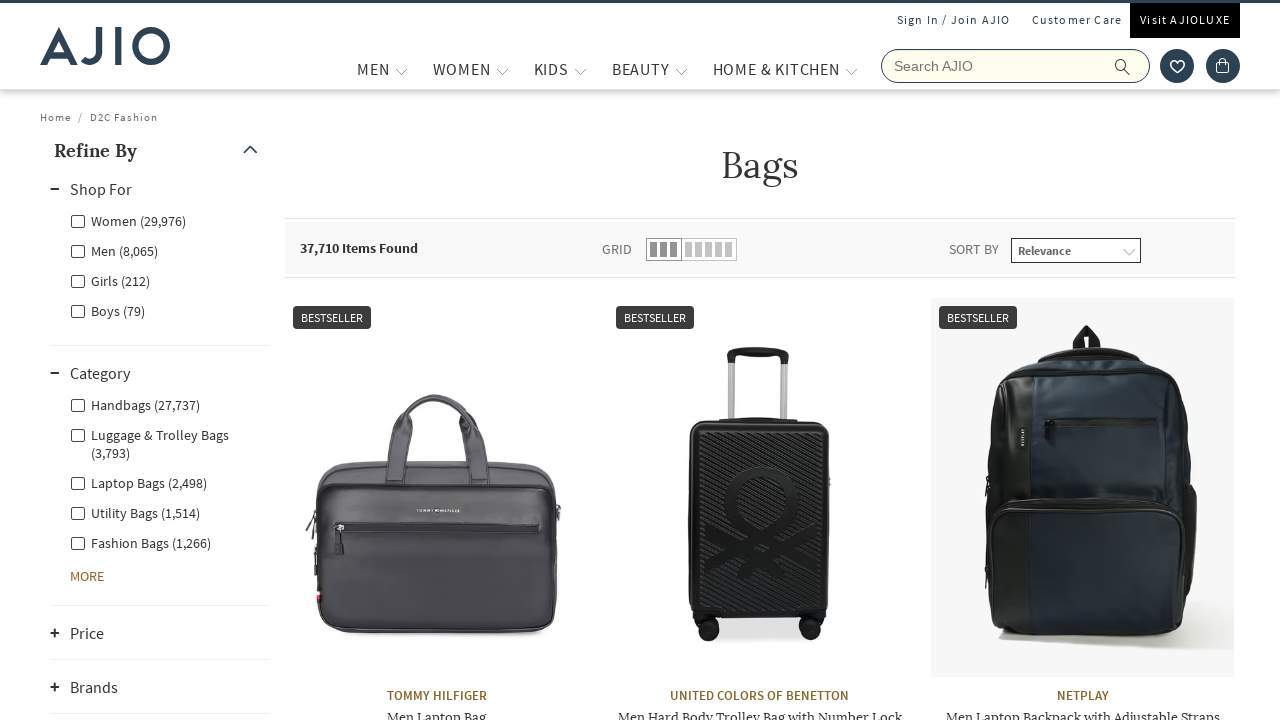

Waited for search results to load
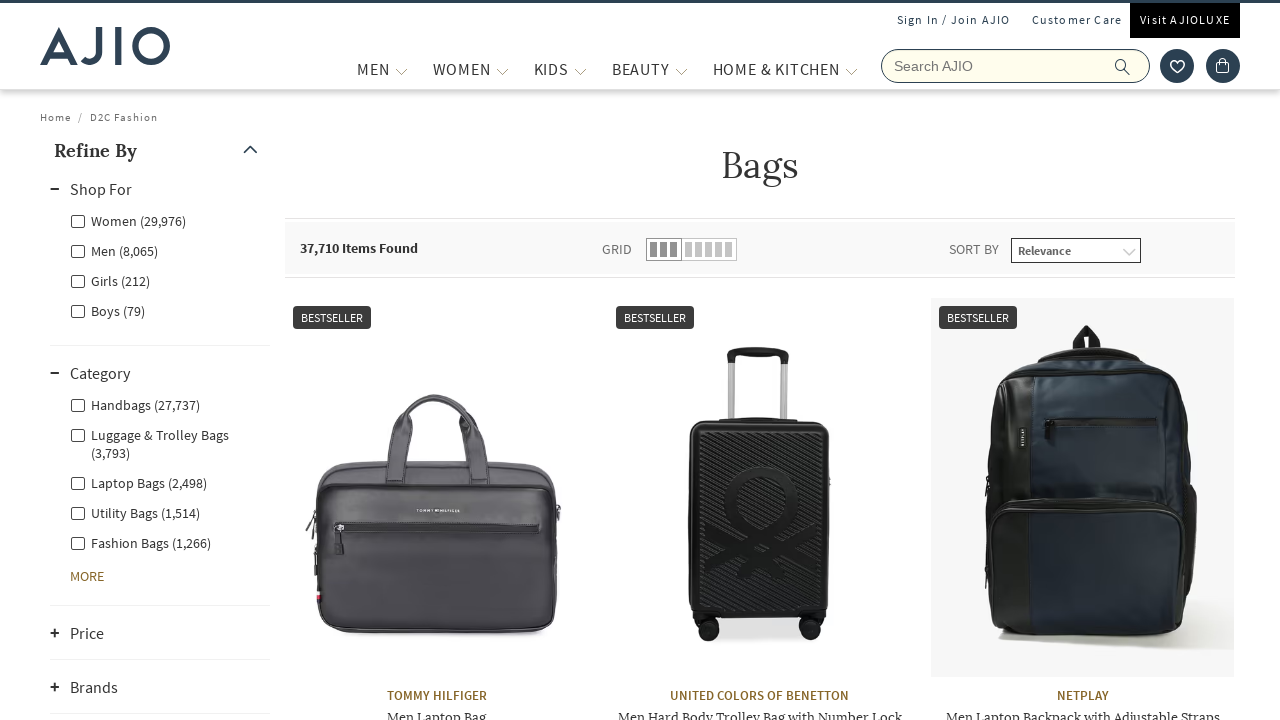

Clicked Men gender filter at (114, 250) on xpath=//label[@for='Men']
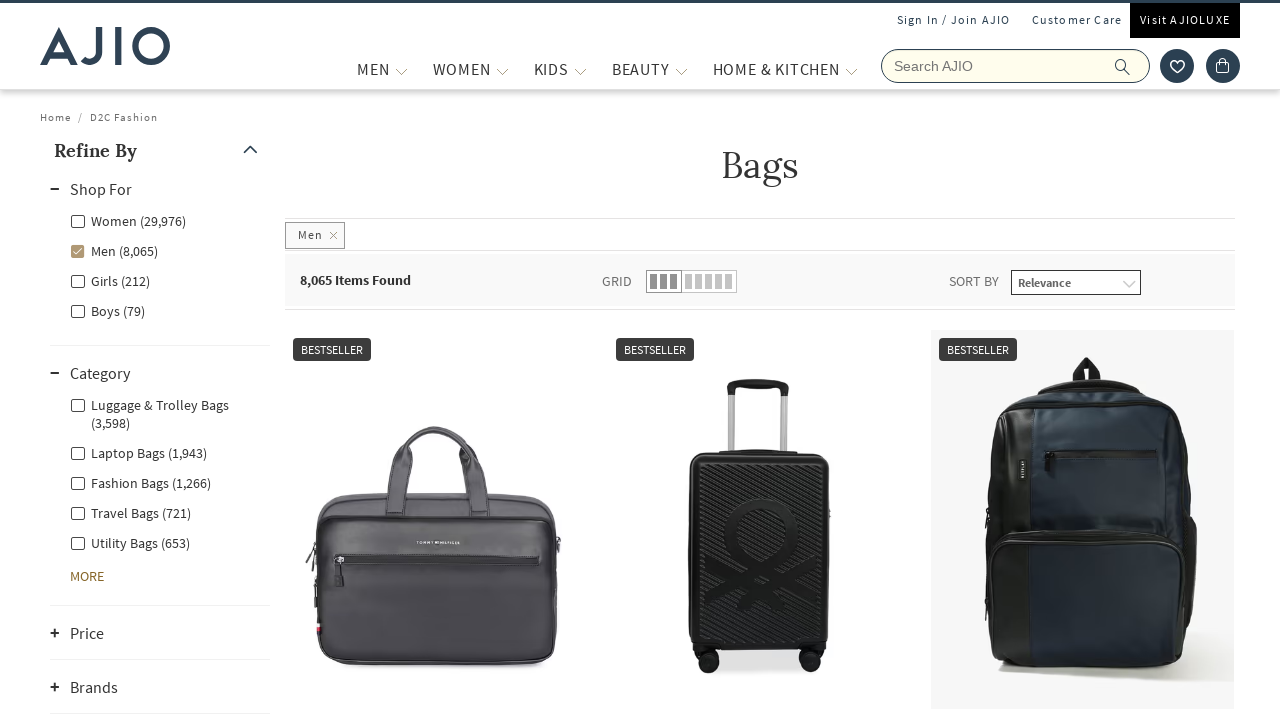

Waited for Men filter to be applied
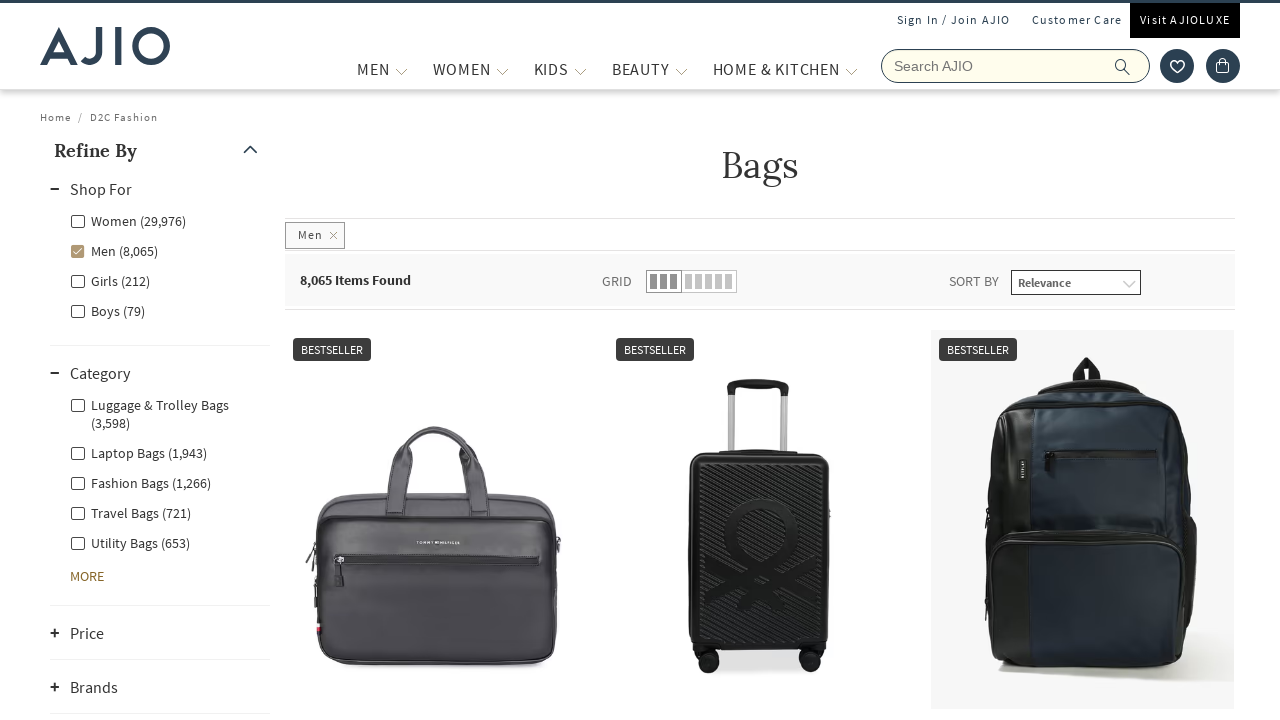

Clicked Men - Fashion Bags category filter at (140, 482) on xpath=//label[@for='Men - Fashion Bags']
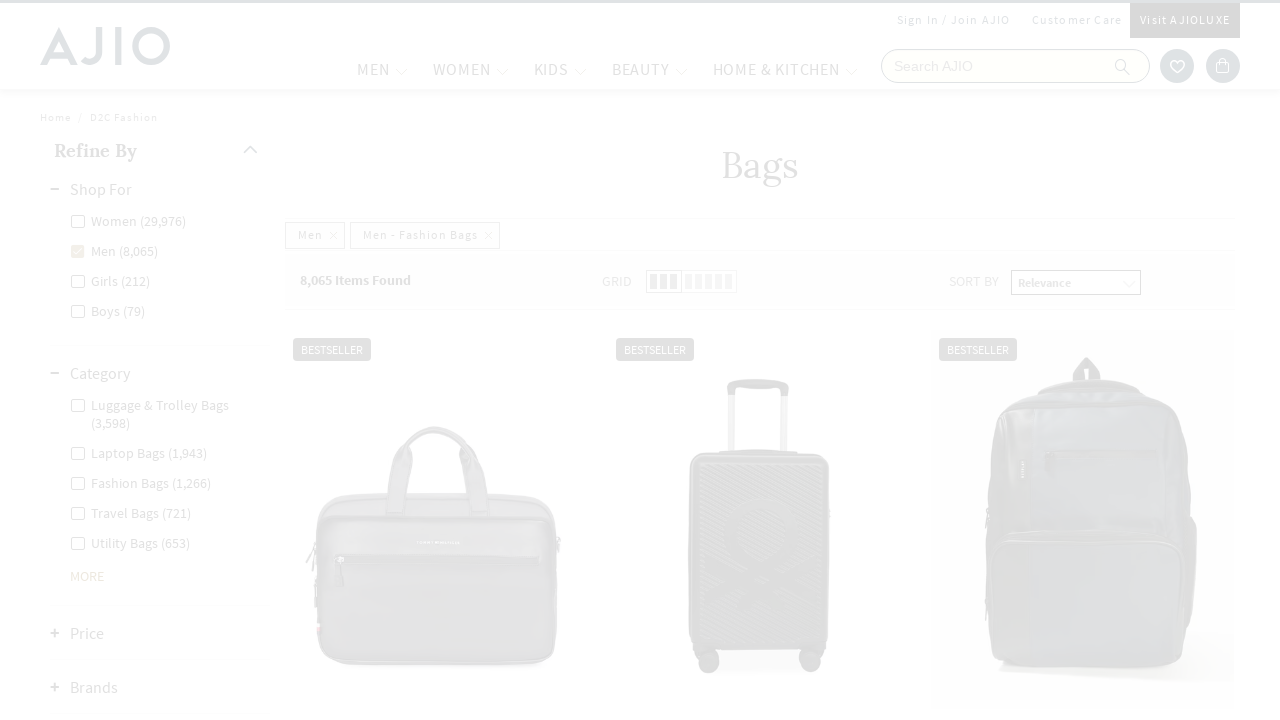

Waited for Fashion Bags filter to be applied
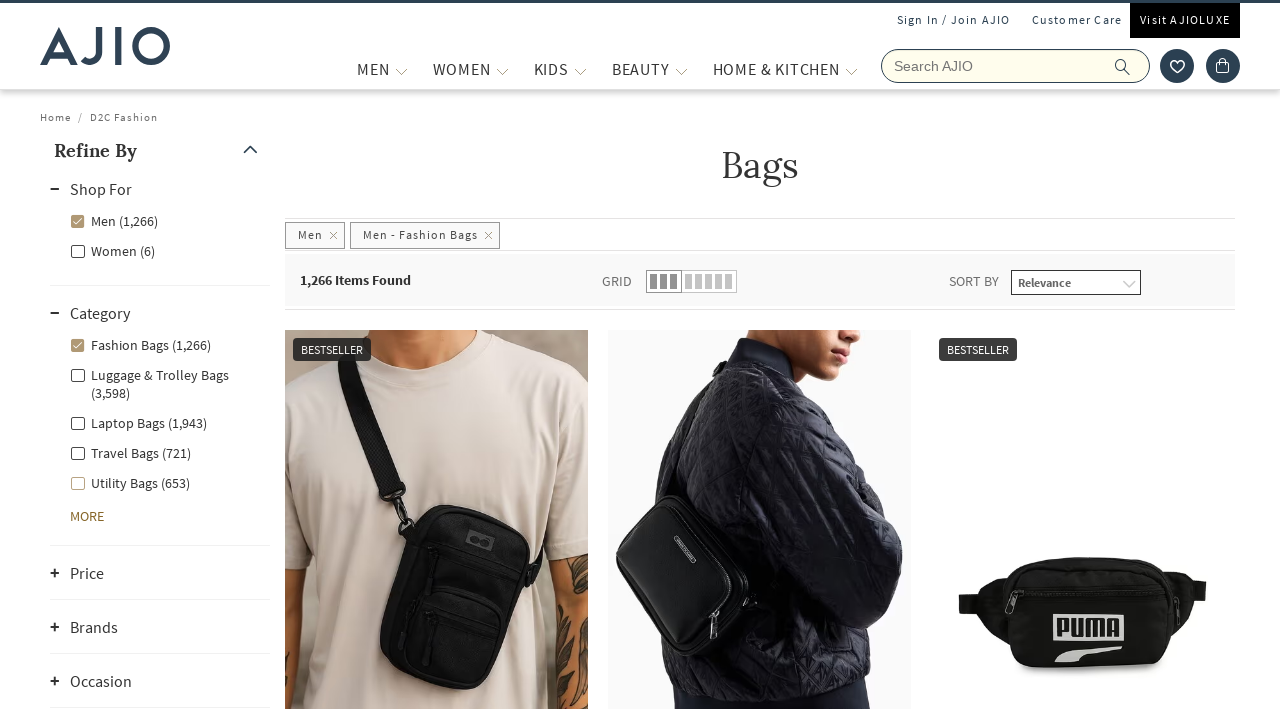

Verified product length element is displayed
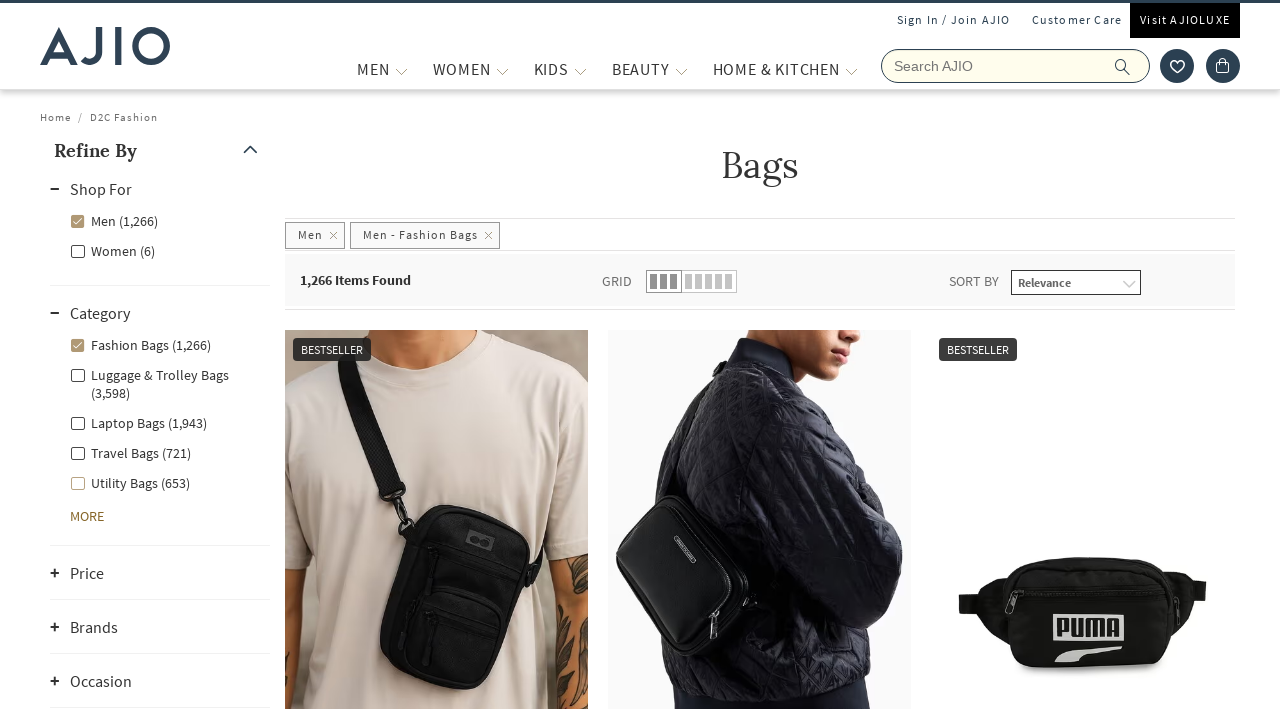

Verified brand element is displayed
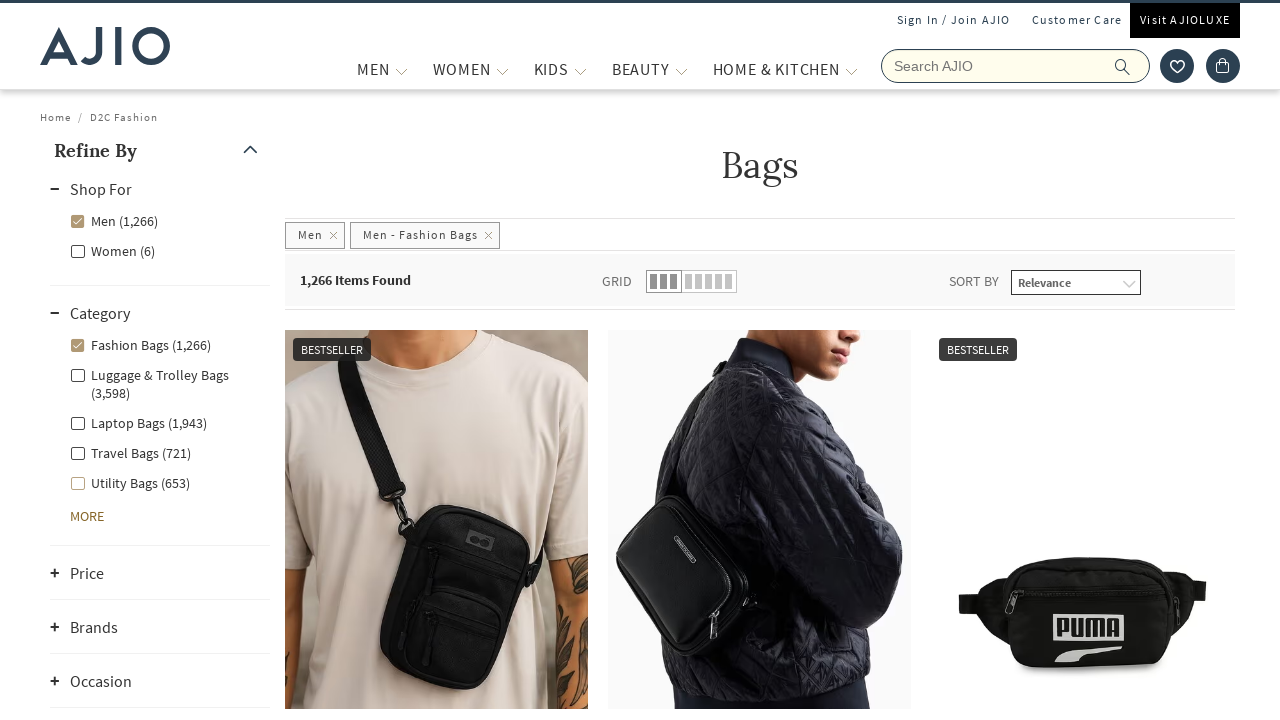

Verified product name element is displayed
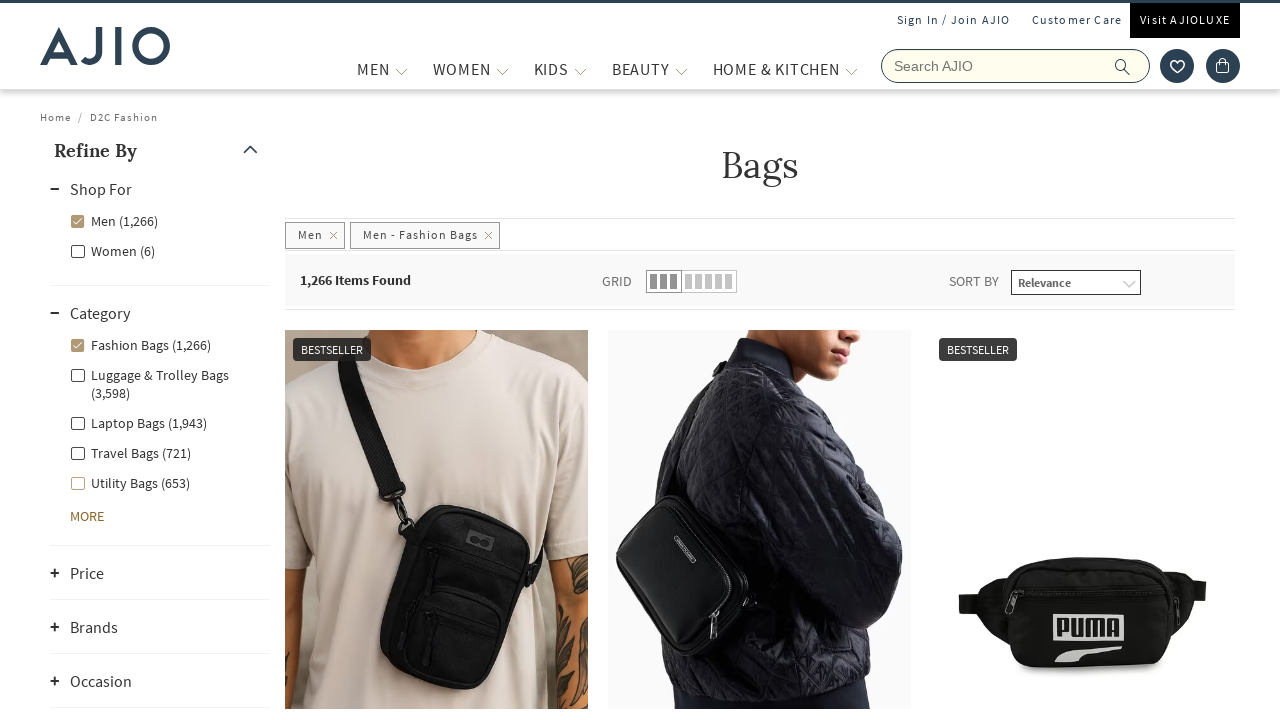

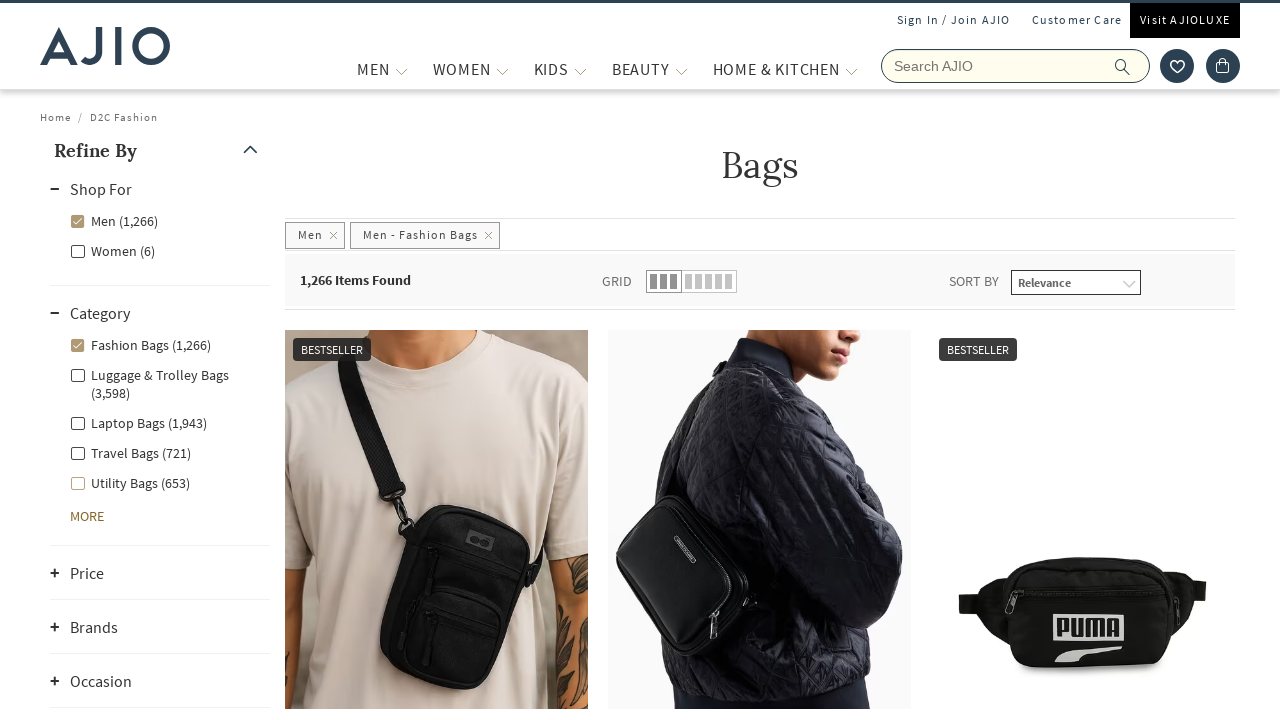